Tests handling of a JavaScript prompt dialog by clicking a button, entering text, and accepting the prompt

Starting URL: https://the-internet.herokuapp.com/javascript_alerts

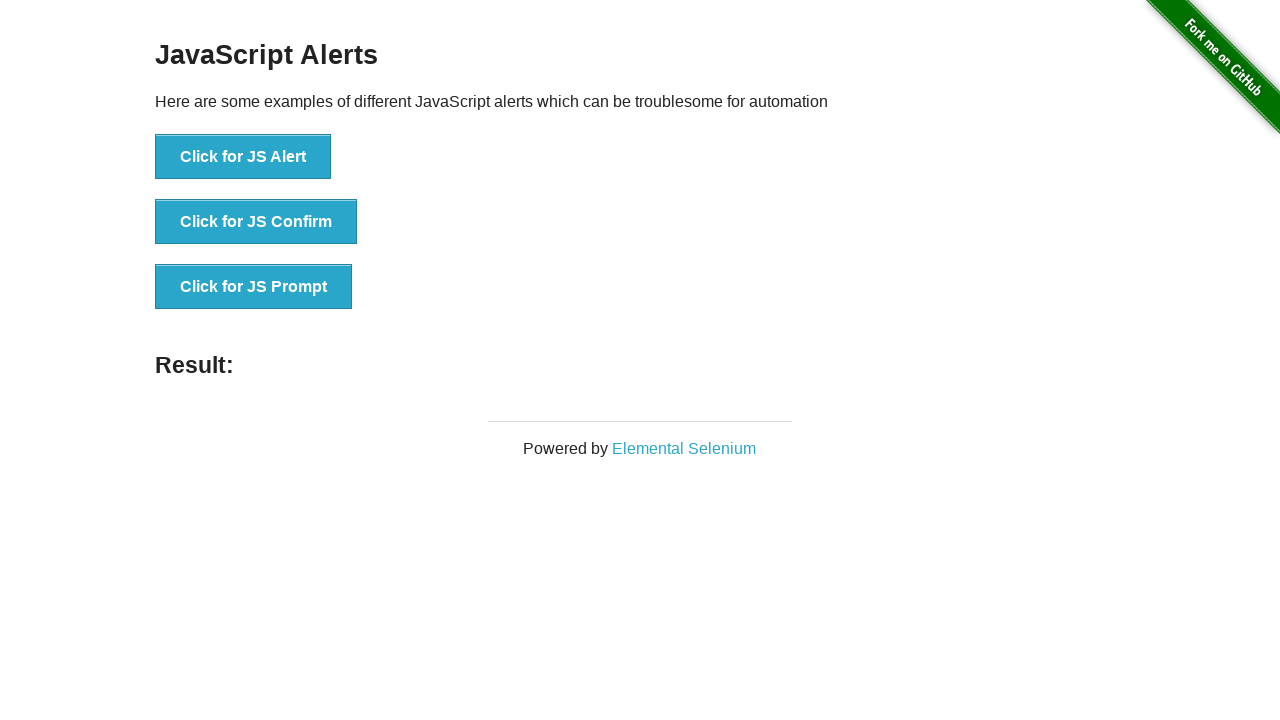

Set up dialog handler to accept prompt with text 'abc'
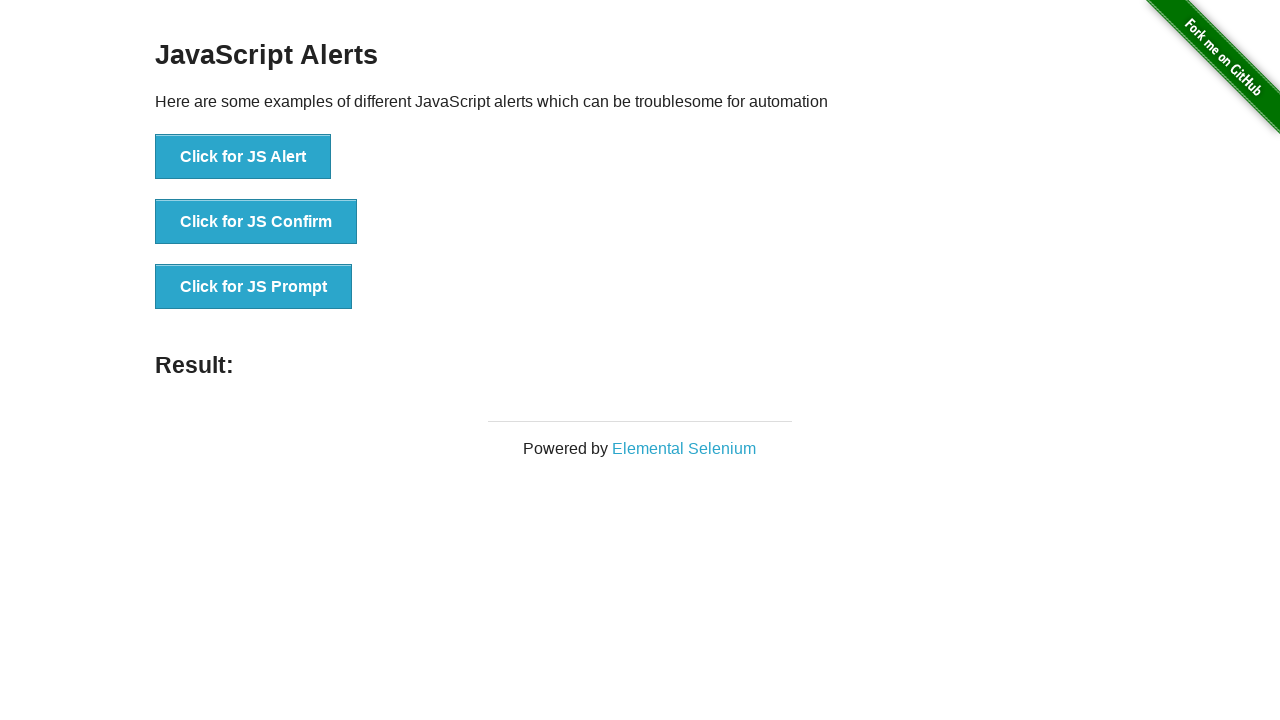

Clicked button to trigger JavaScript prompt dialog at (254, 287) on xpath=//button[.='Click for JS Prompt']
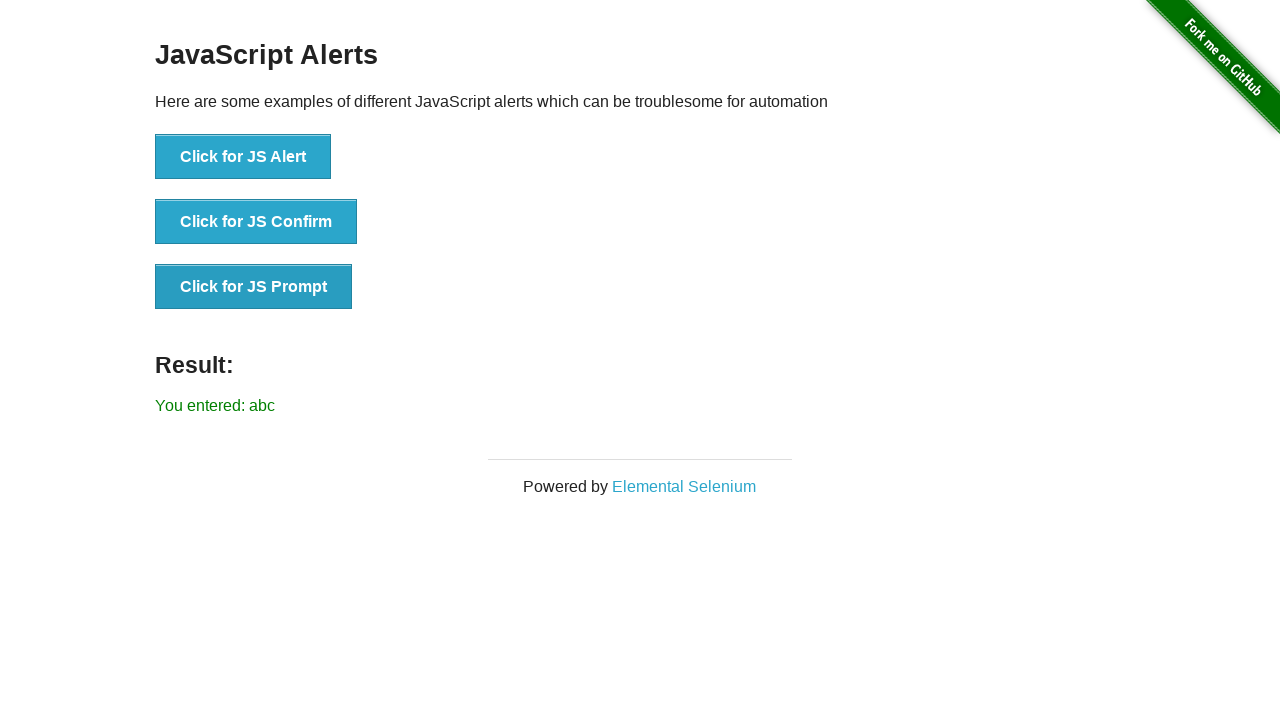

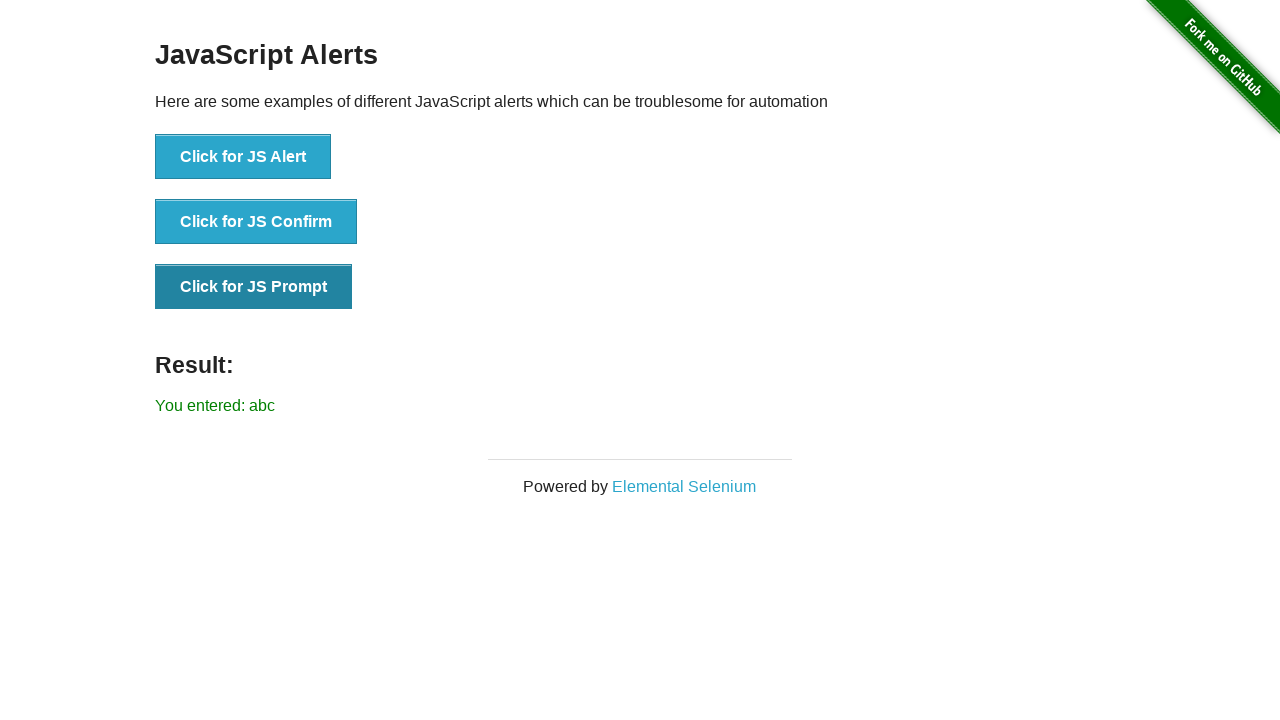